Tests wait functionality by clicking a "Click First Button" element, waiting for a response, and then clicking a secondary button that appears.

Starting URL: https://www.leafground.com/waits.xhtml

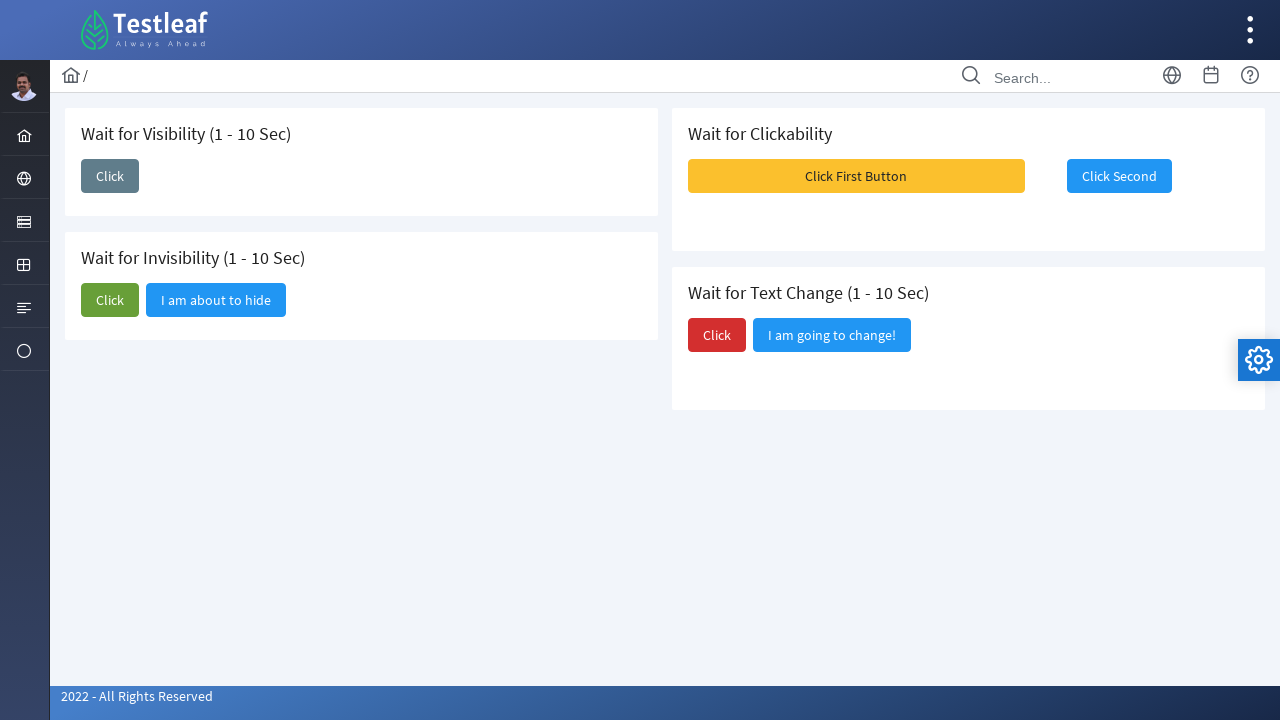

Clicked 'Click First Button' element at (856, 176) on xpath=//span[text()='Click First Button']
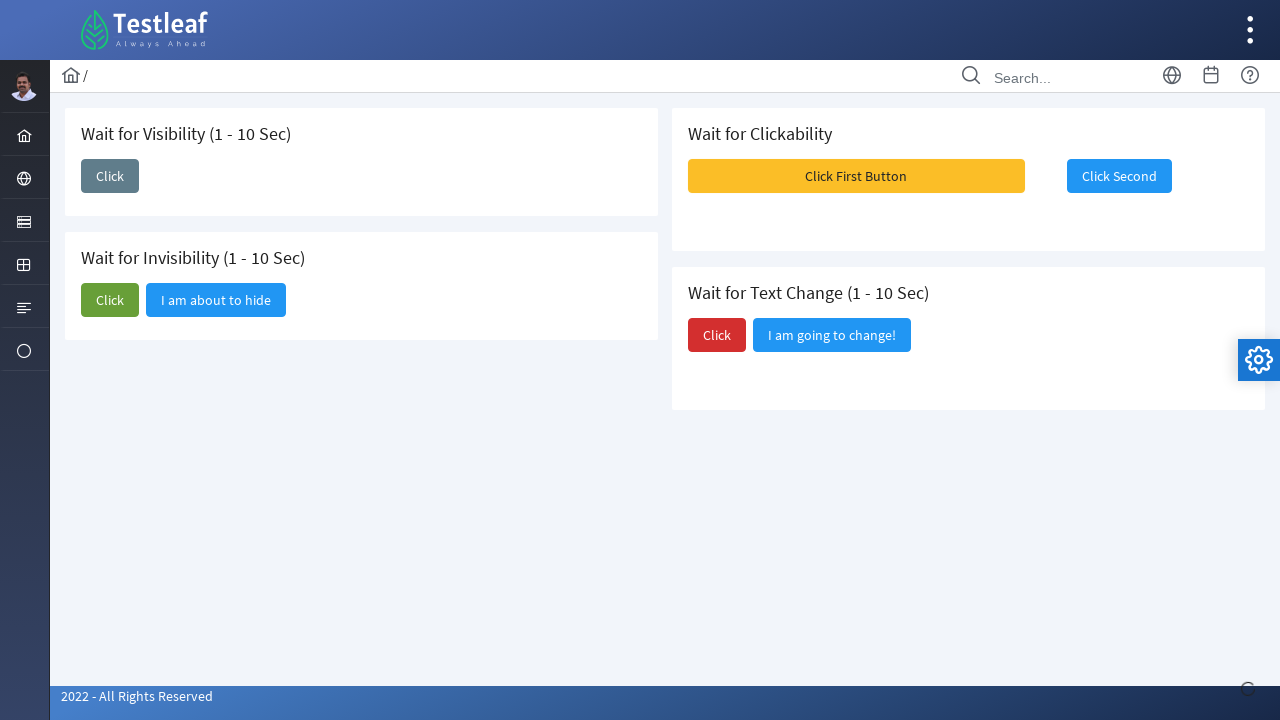

Waited for secondary button to become visible
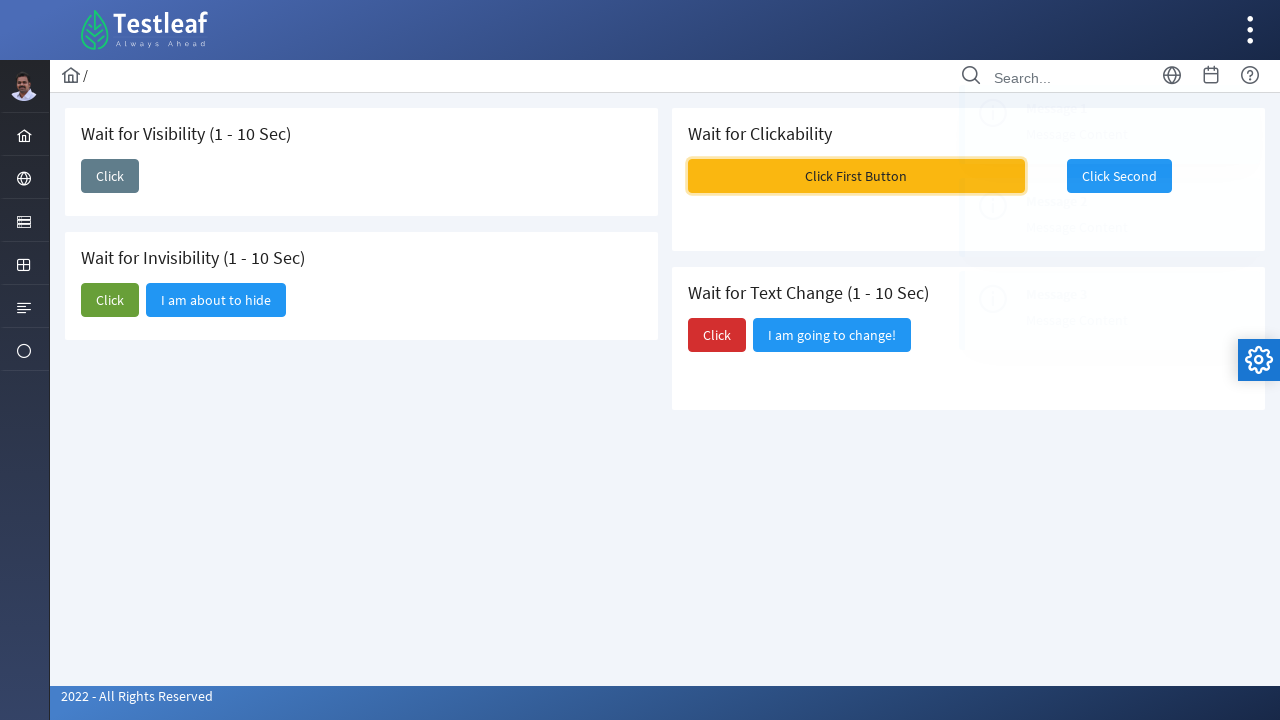

Clicked the secondary button that appeared at (1119, 176) on xpath=//span[@id='j_idt87:hide3']//button[1]
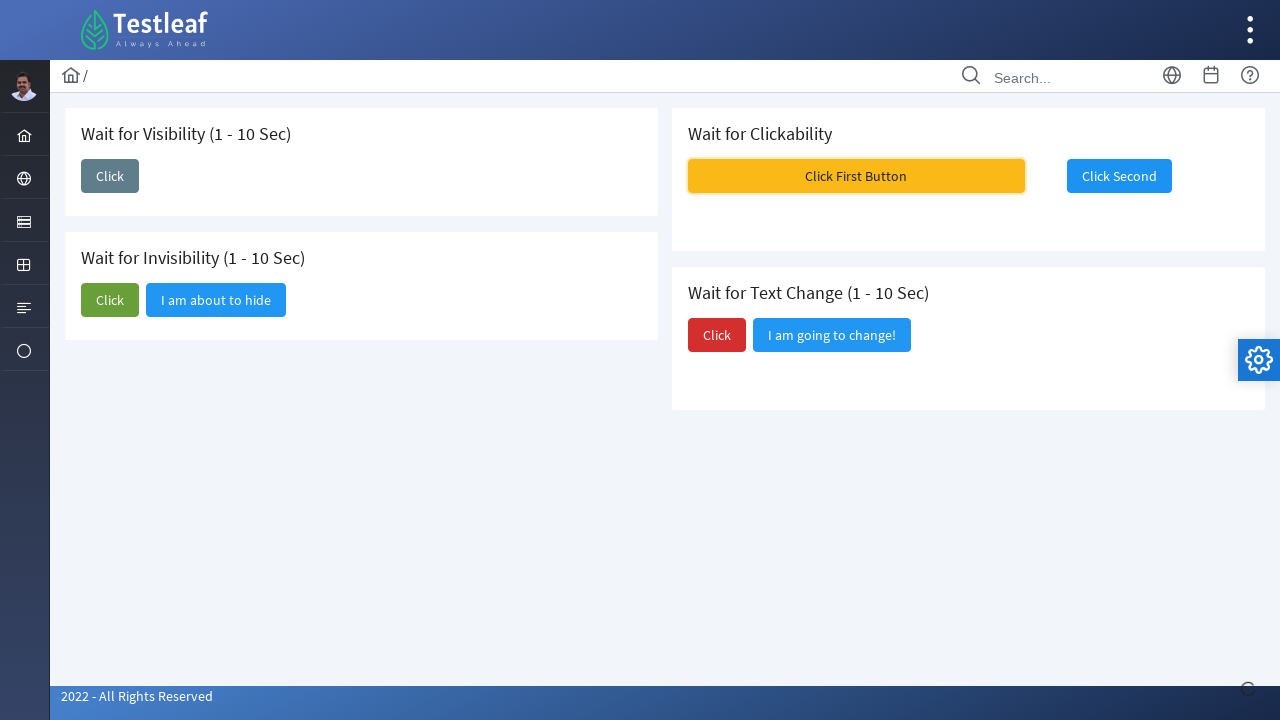

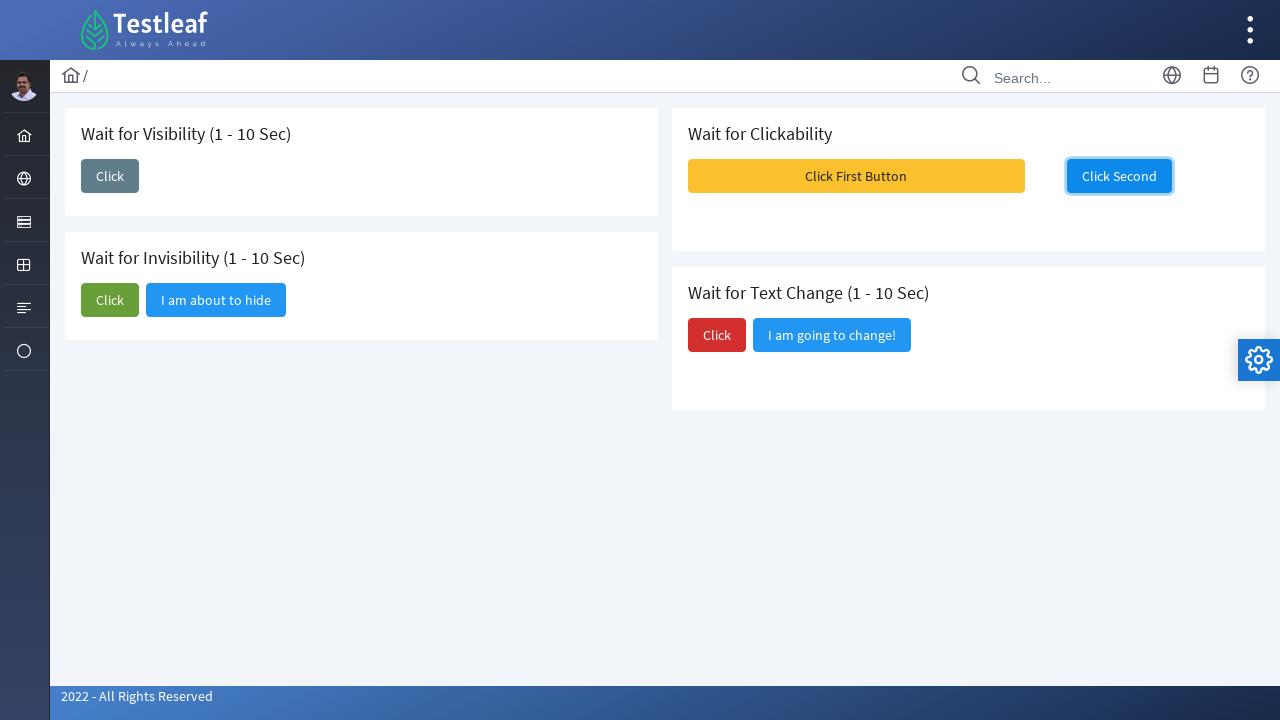